Tests JavaScript alert and confirm dialog handling by filling a name field, triggering alerts, and accepting/dismissing confirm dialogs.

Starting URL: https://rahulshettyacademy.com/AutomationPractice/

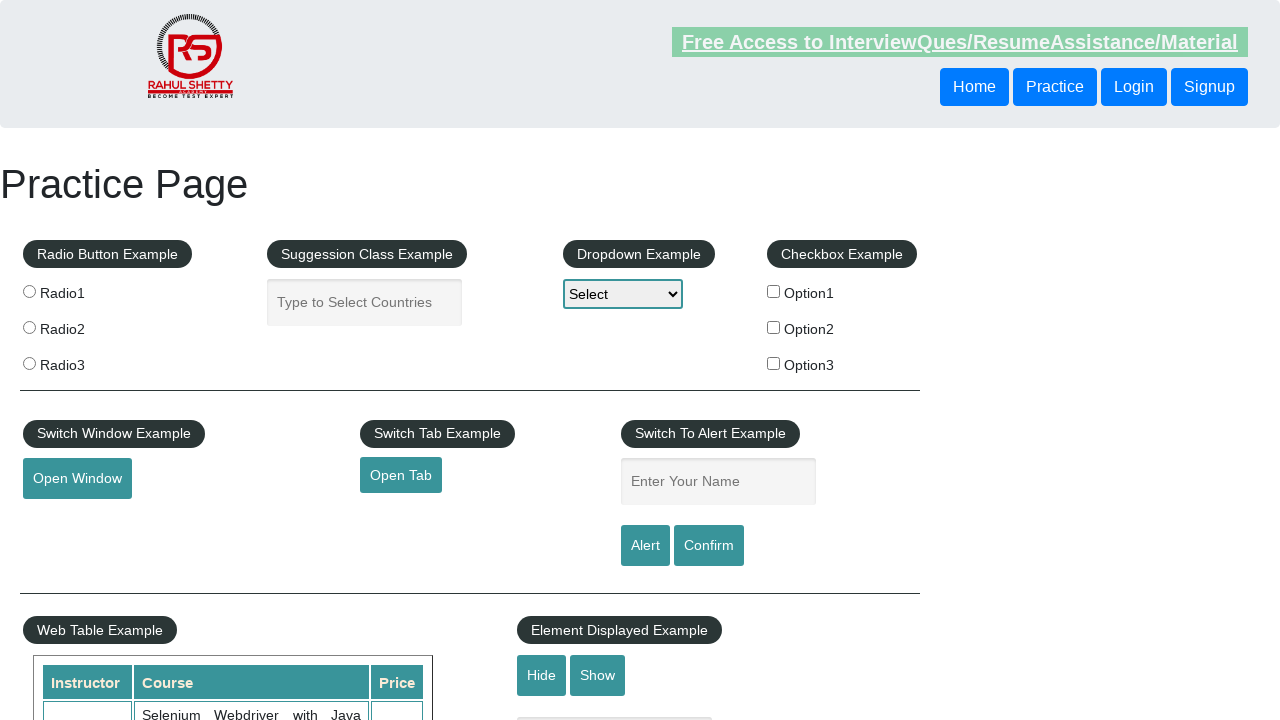

Filled name field with 'Bhabani' on #name
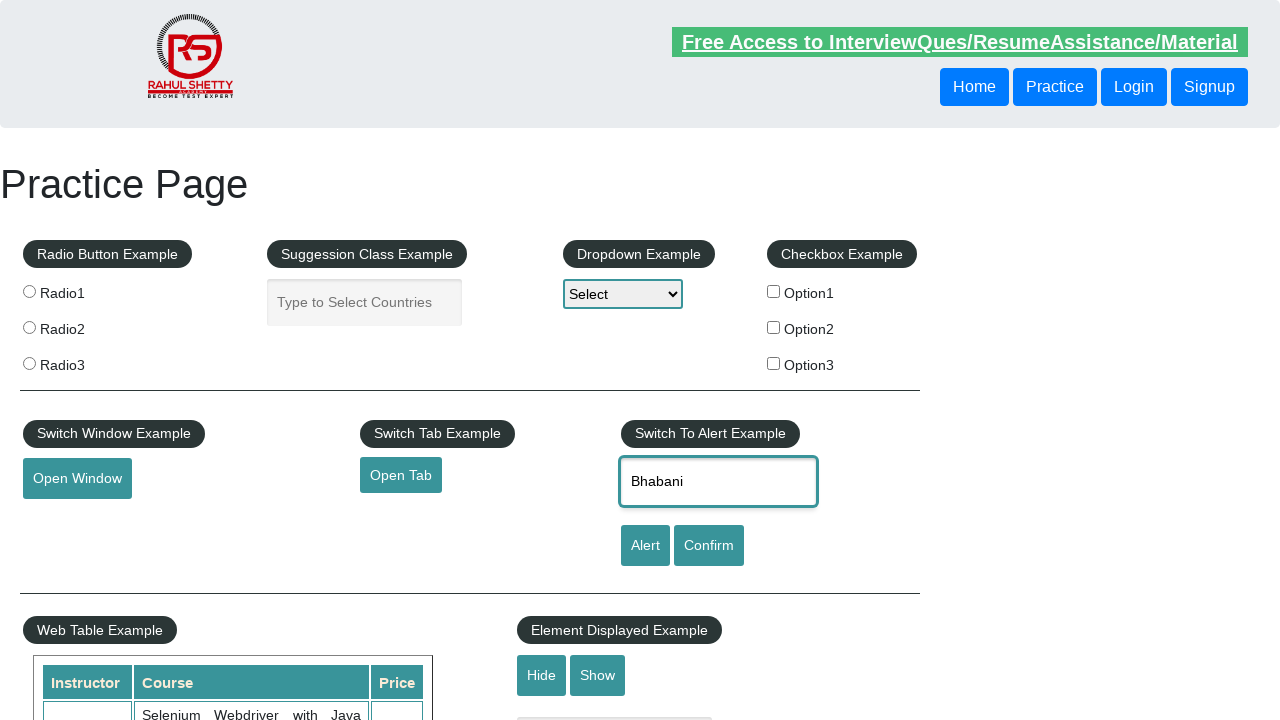

Clicked alert button to trigger alert dialog at (645, 546) on #alertbtn
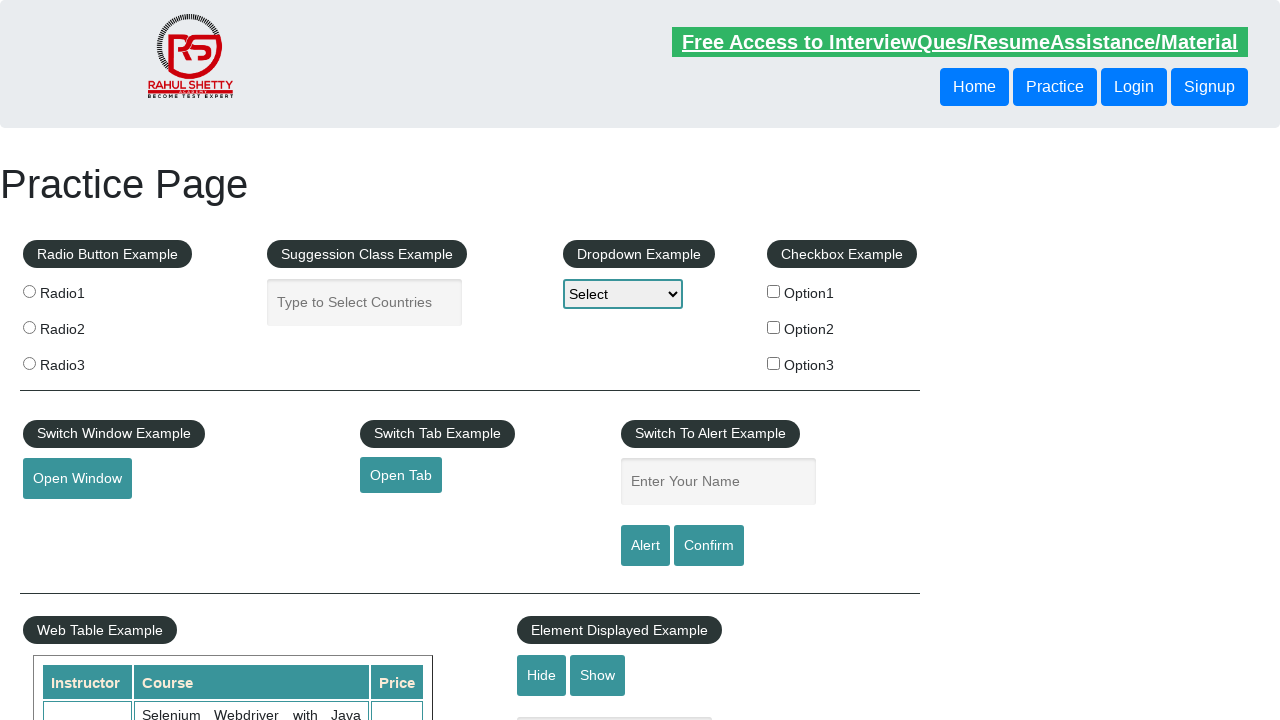

Set up dialog handler to accept alert
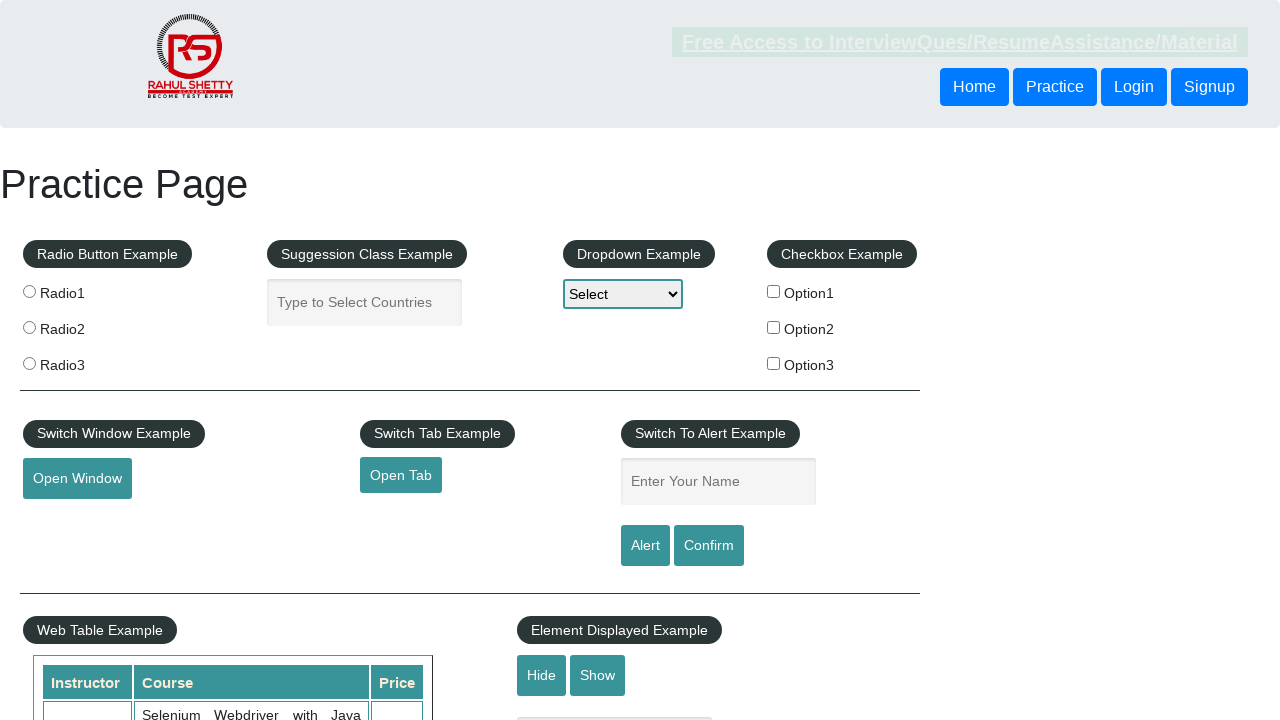

Waited for alert dialog to be handled
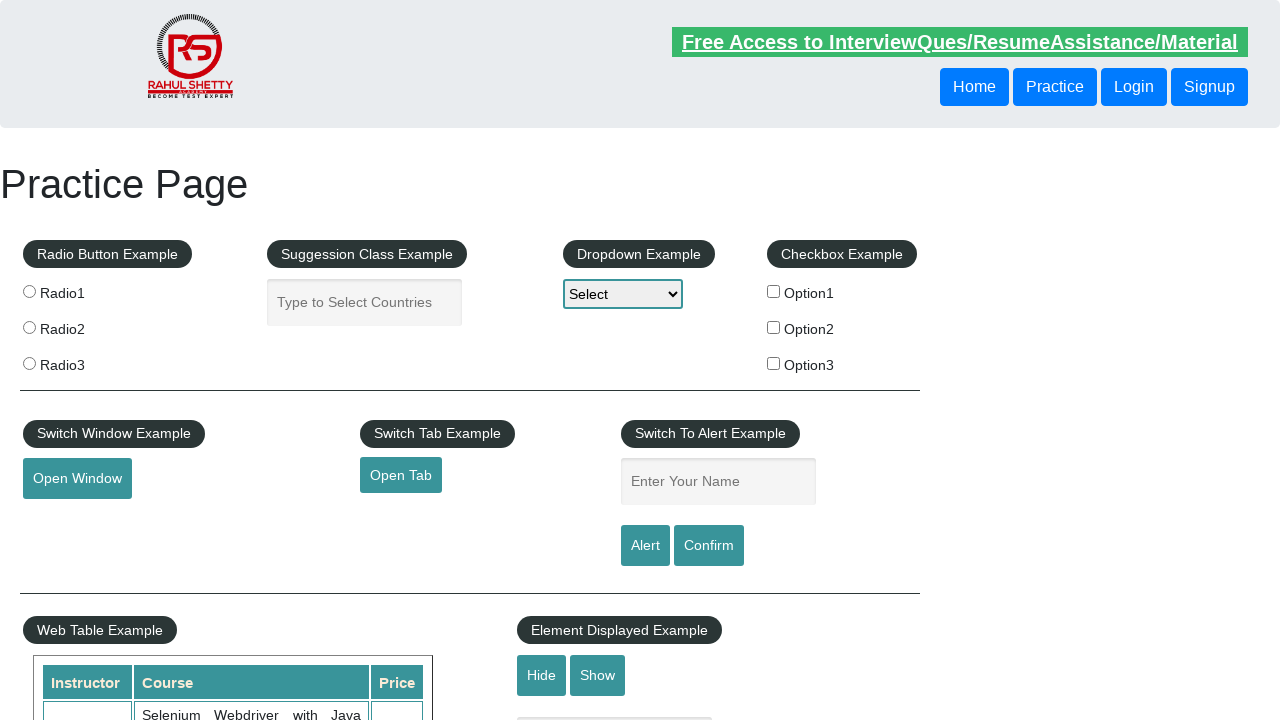

Filled name field with 'Rahul' on #name
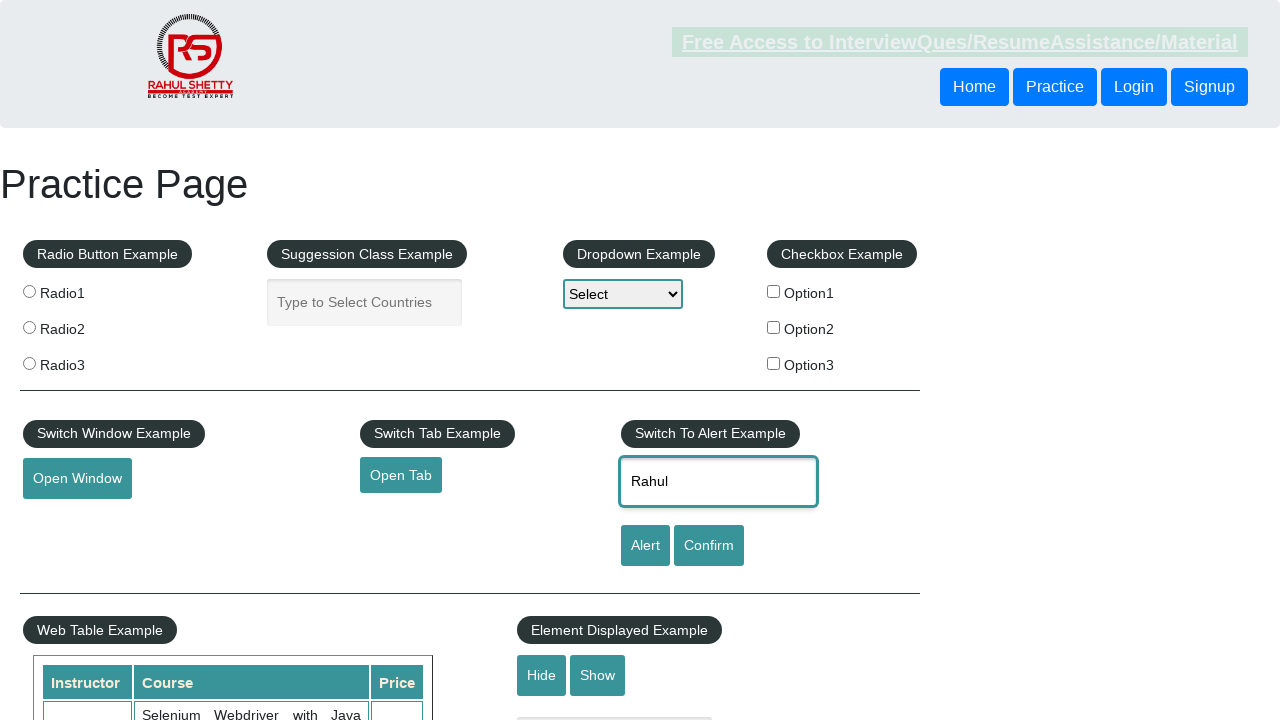

Clicked confirm button to trigger confirm dialog at (709, 546) on #confirmbtn
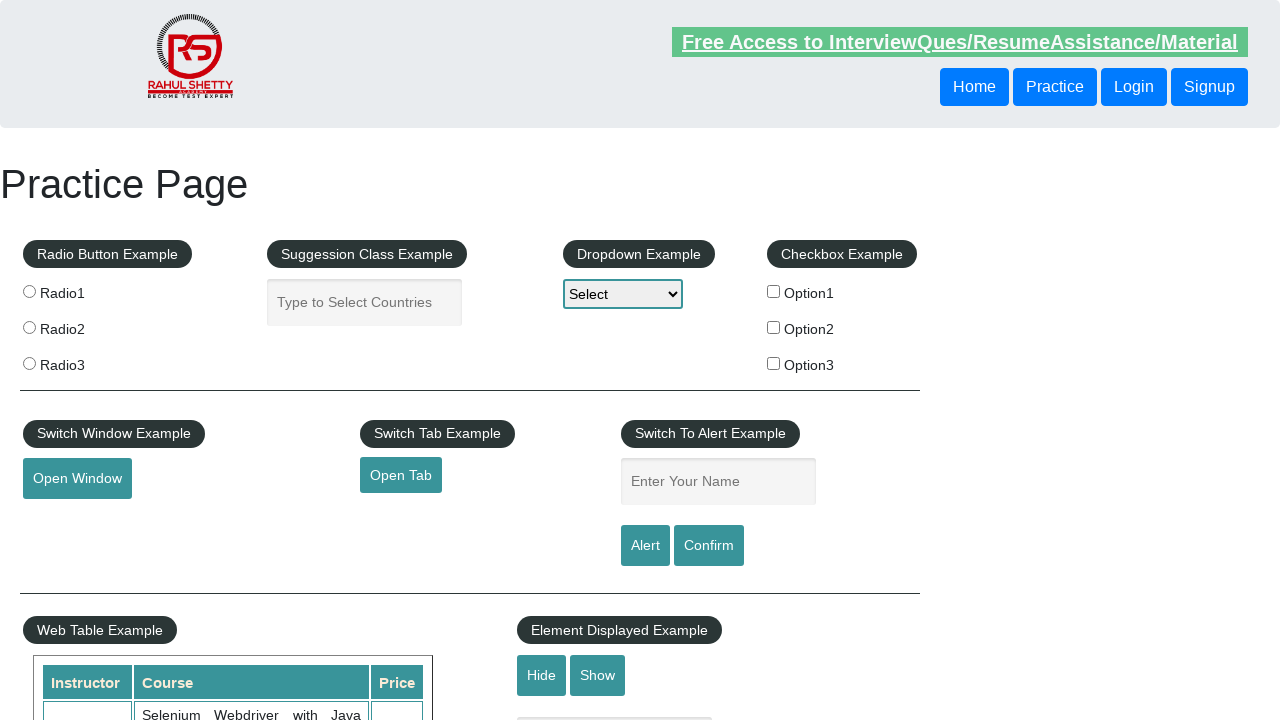

Set up dialog handler to accept confirm dialog
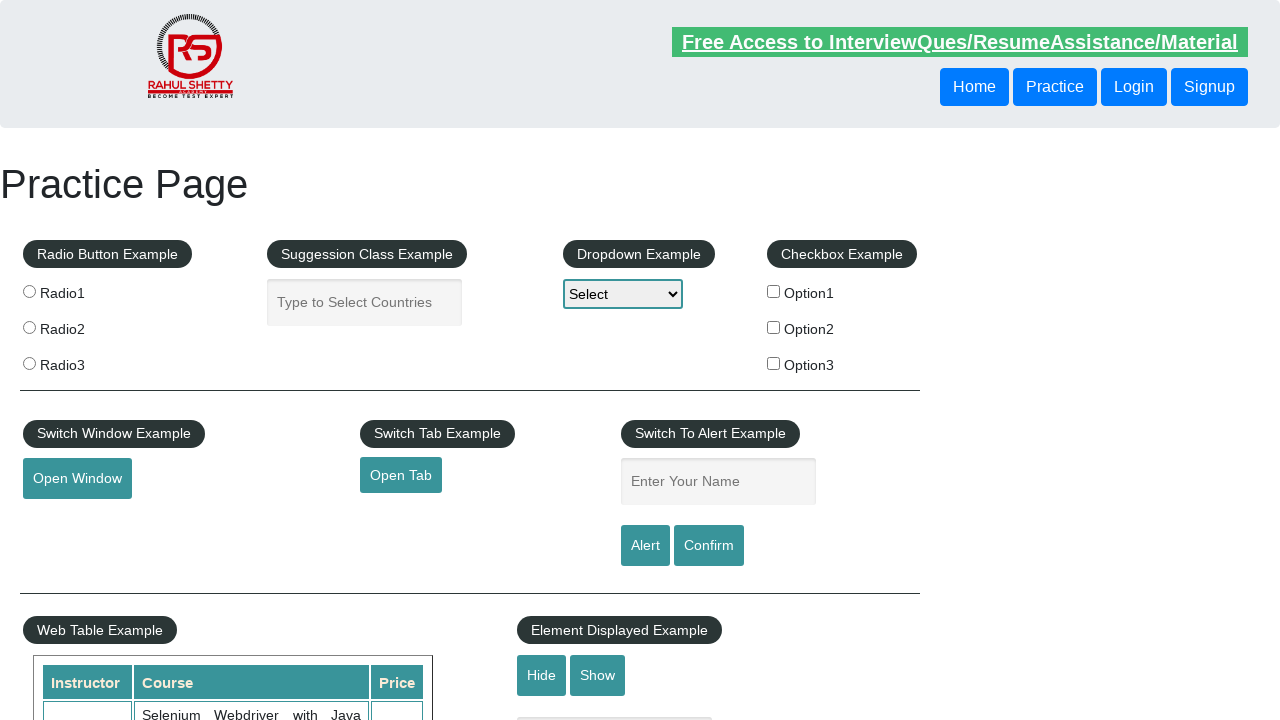

Waited for confirm dialog to be accepted
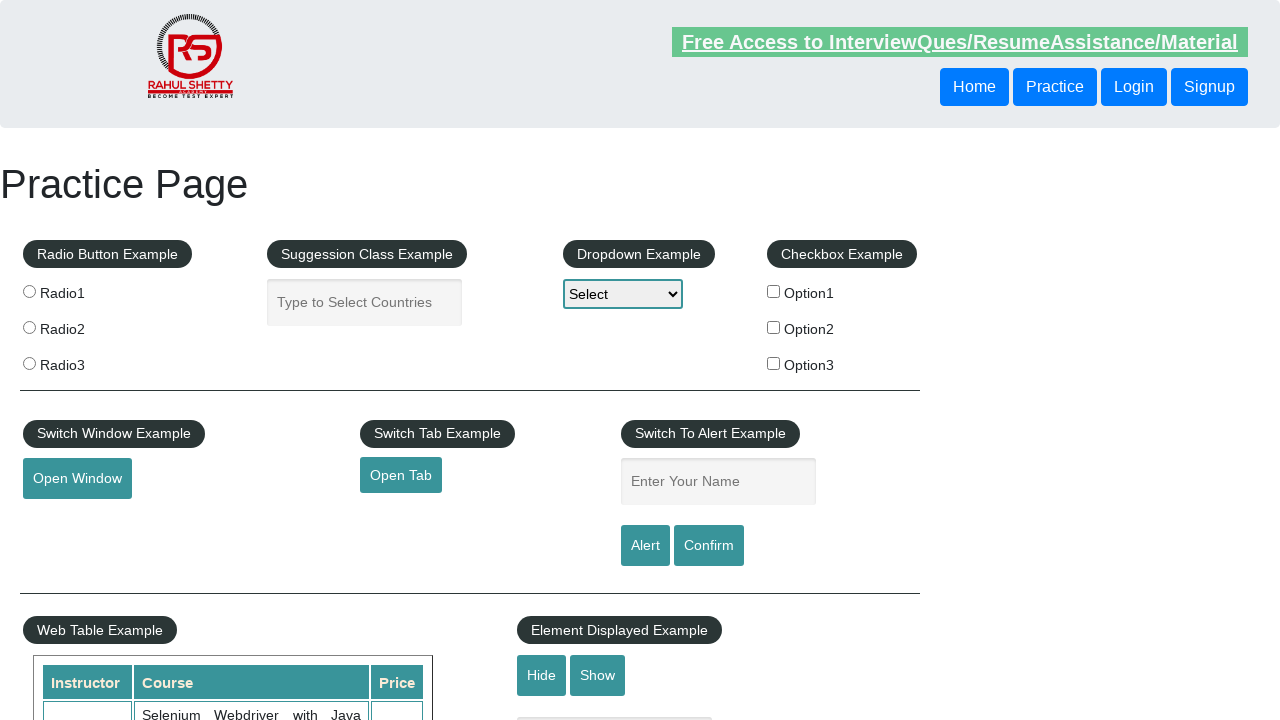

Filled name field with 'Shetty' on #name
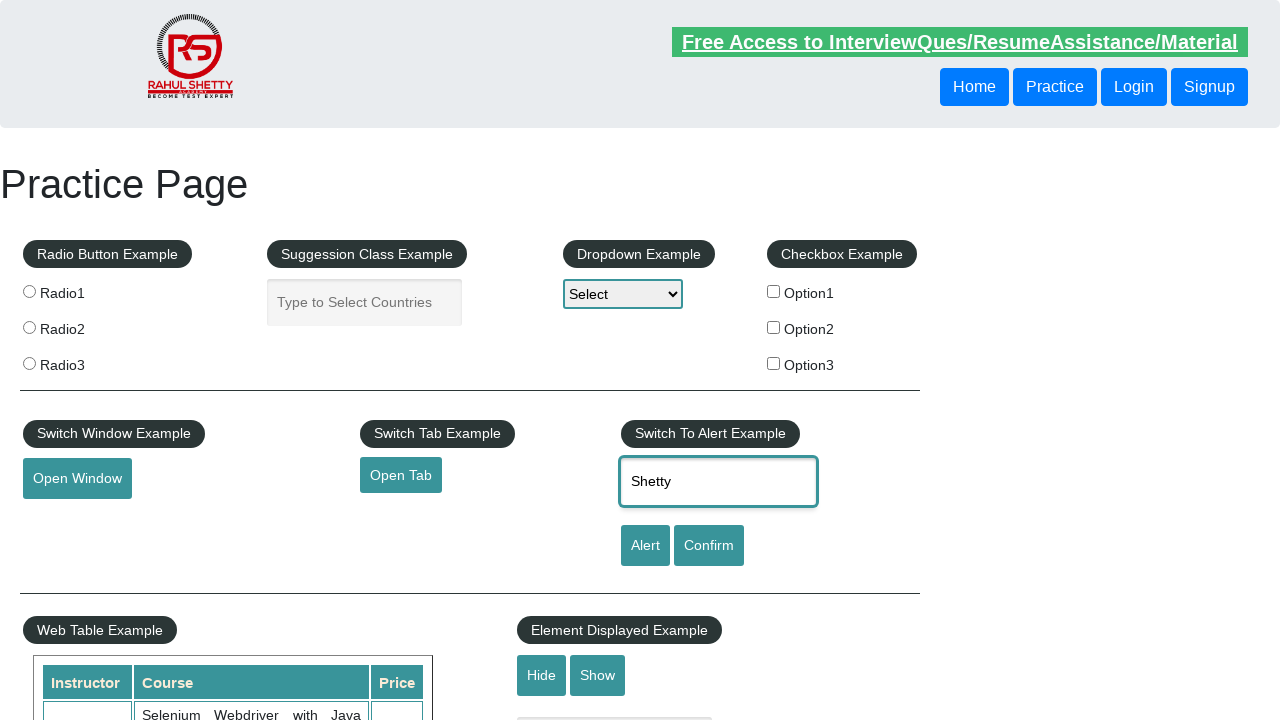

Clicked confirm button to trigger second confirm dialog at (709, 546) on #confirmbtn
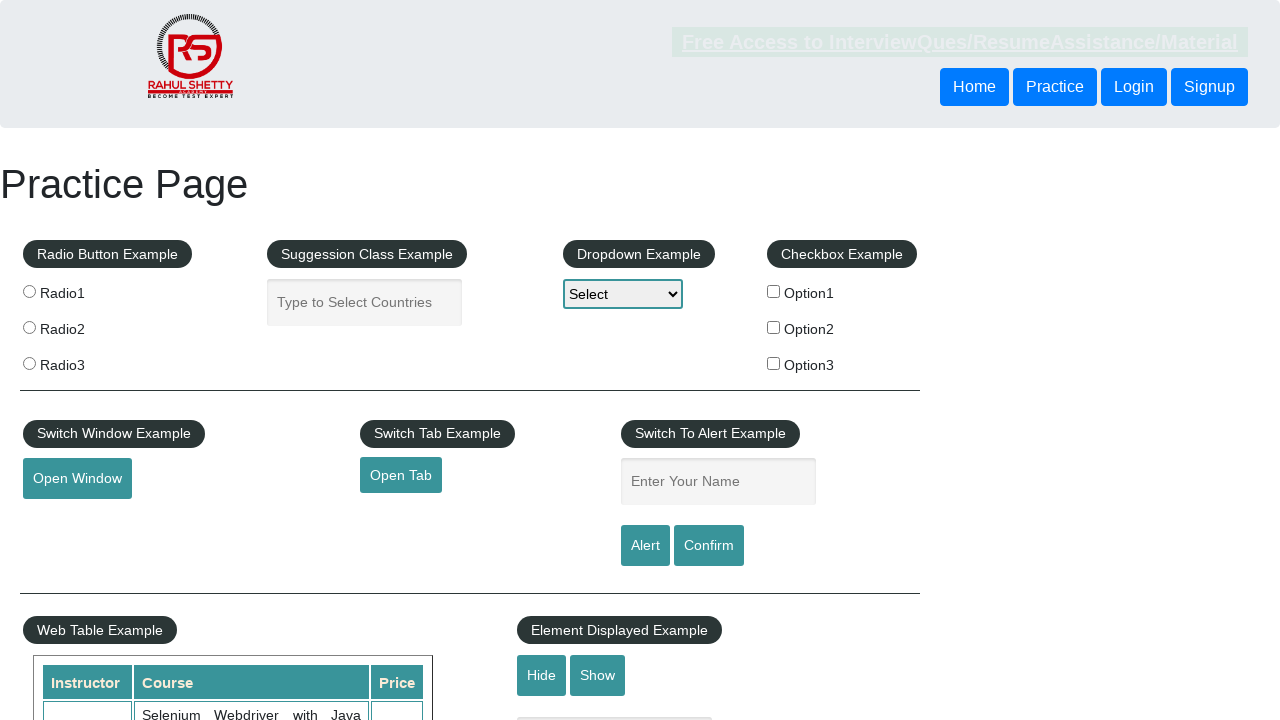

Set up dialog handler to dismiss confirm dialog
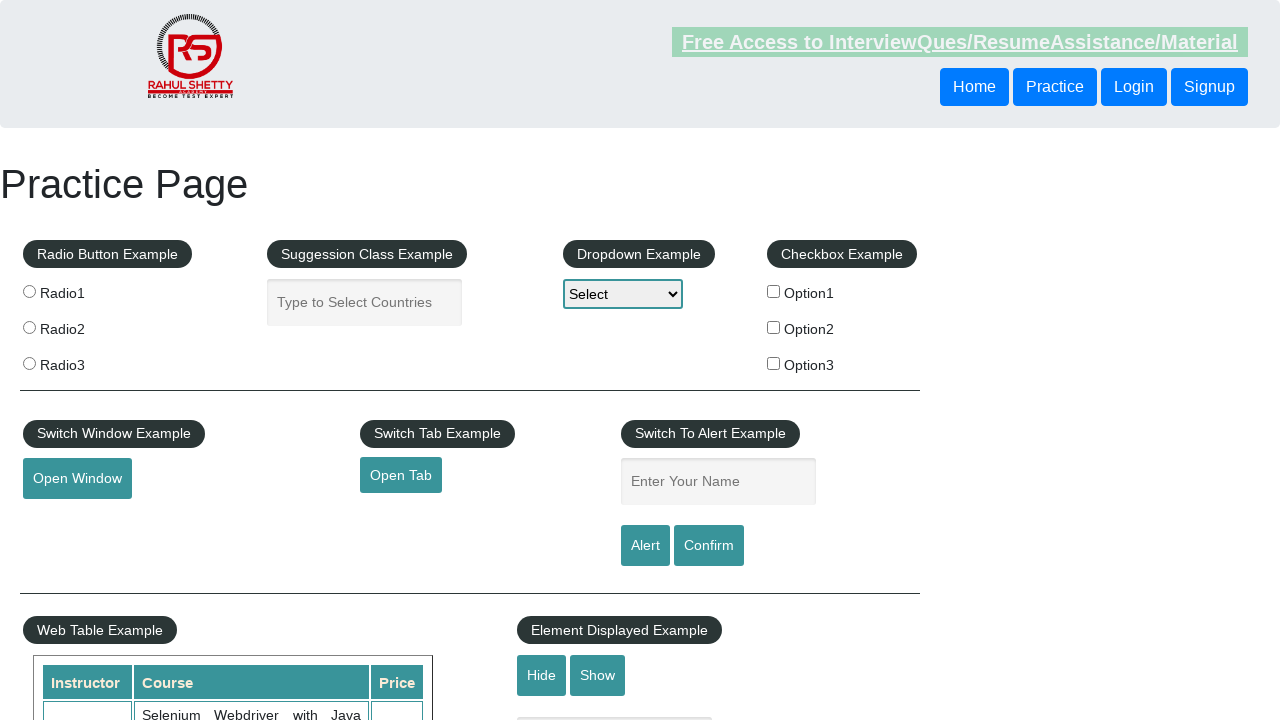

Waited for confirm dialog to be dismissed
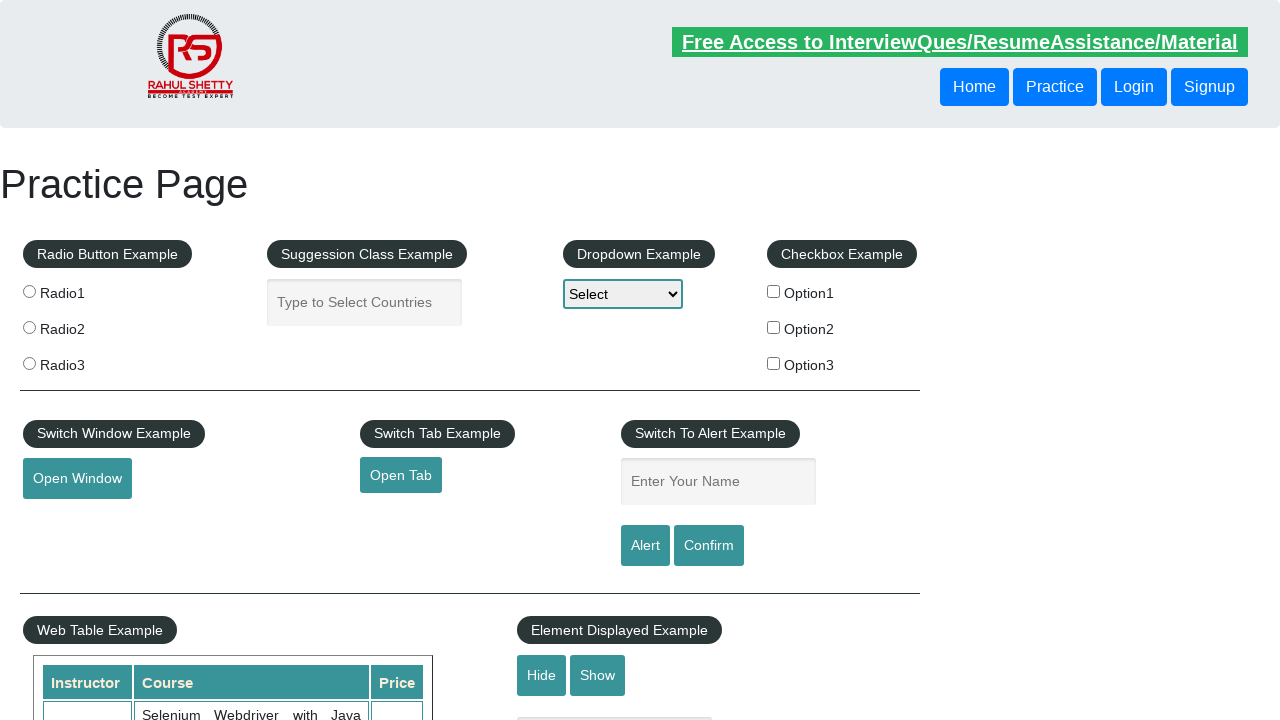

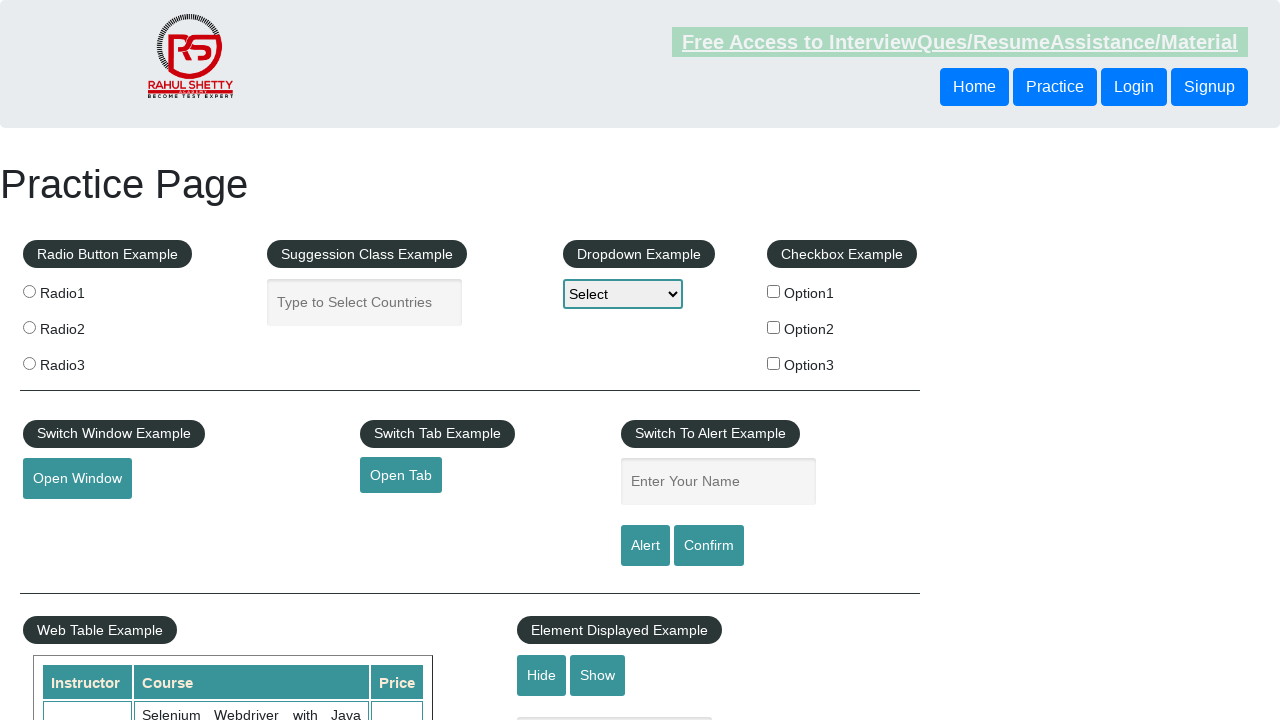